Tests dropdown selection functionality by selecting options using different methods (visible text, index, and value) from a single-select dropdown

Starting URL: https://v1.training-support.net/selenium/selects

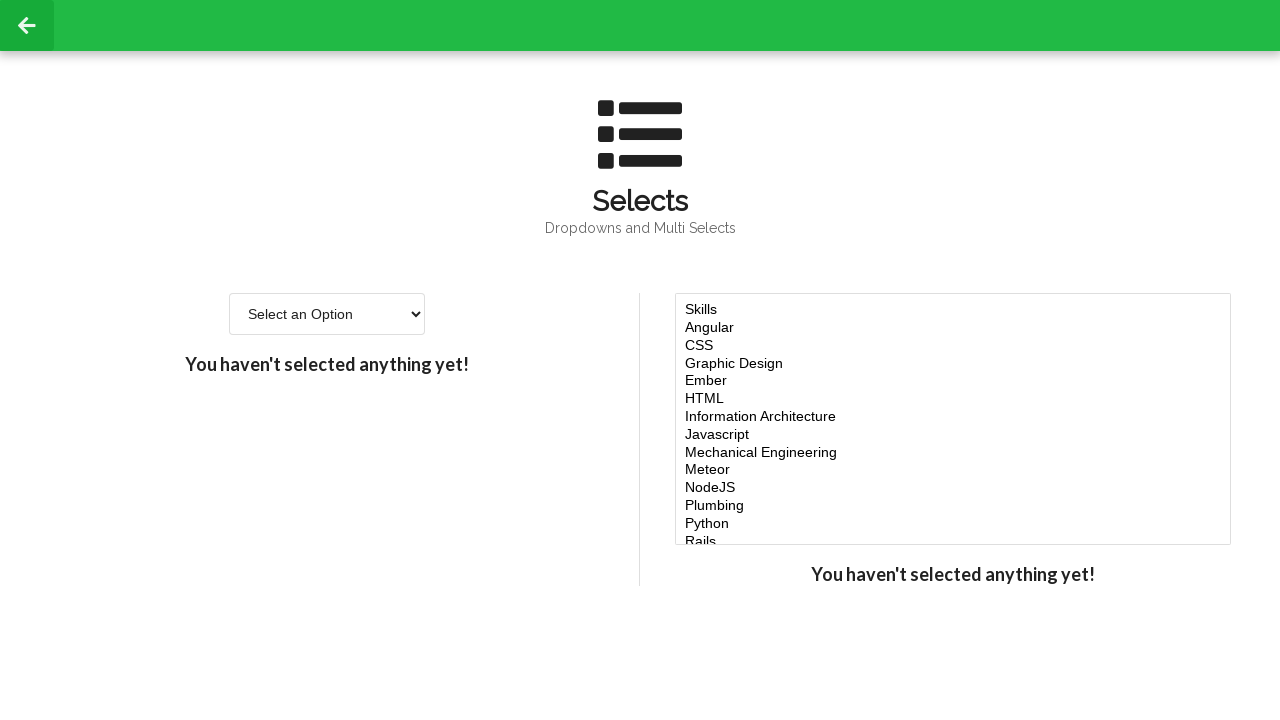

Located the single-select dropdown element
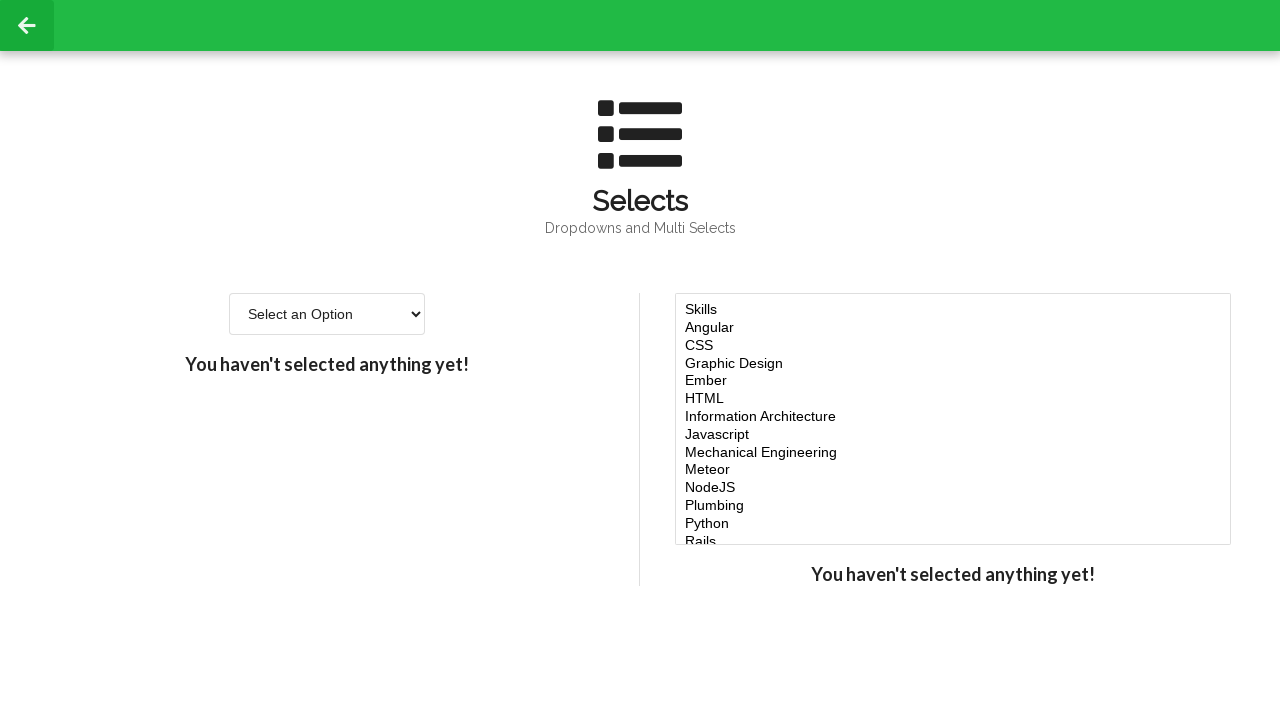

Selected 'Option 2' by visible text on #single-select
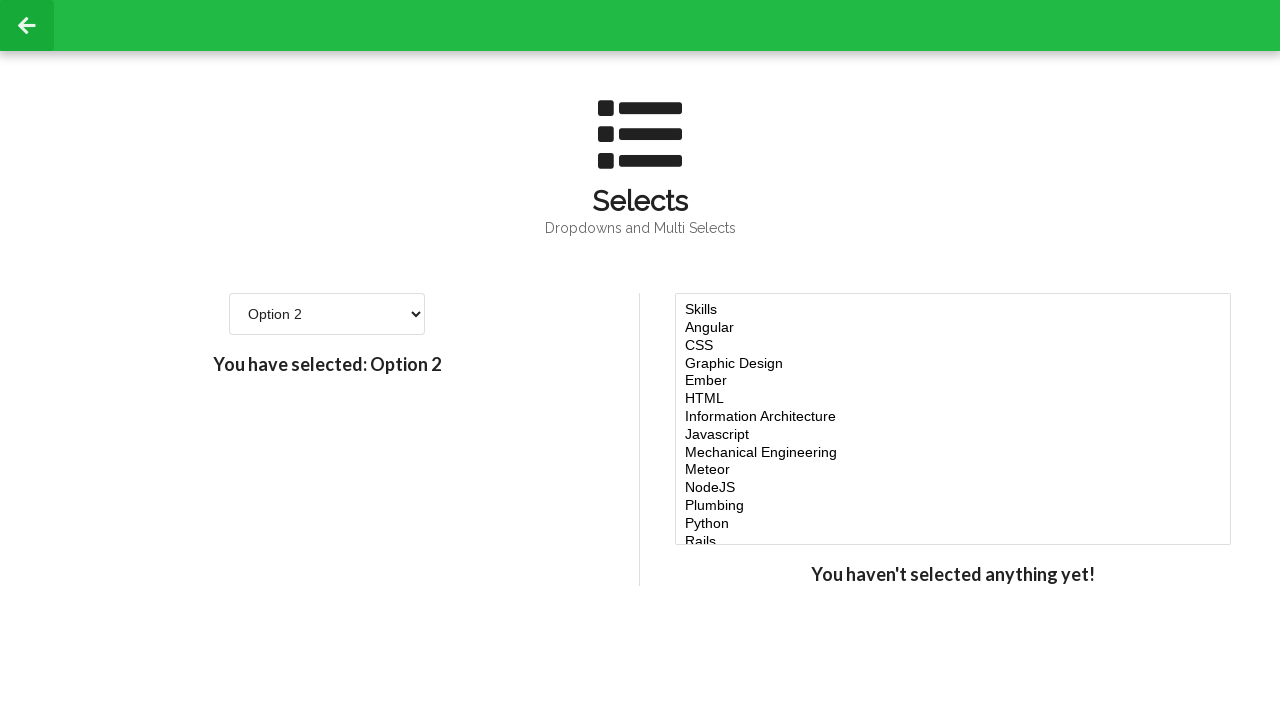

Selected option at index 3 on #single-select
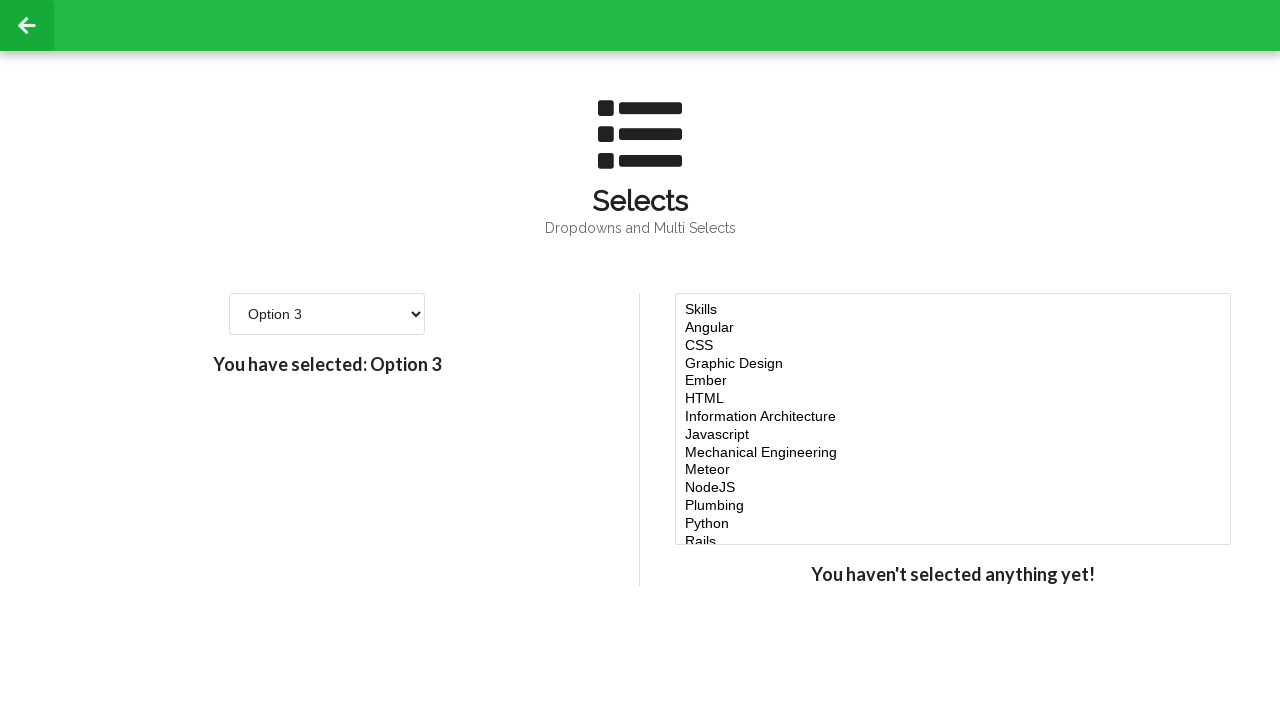

Selected option with value '4' on #single-select
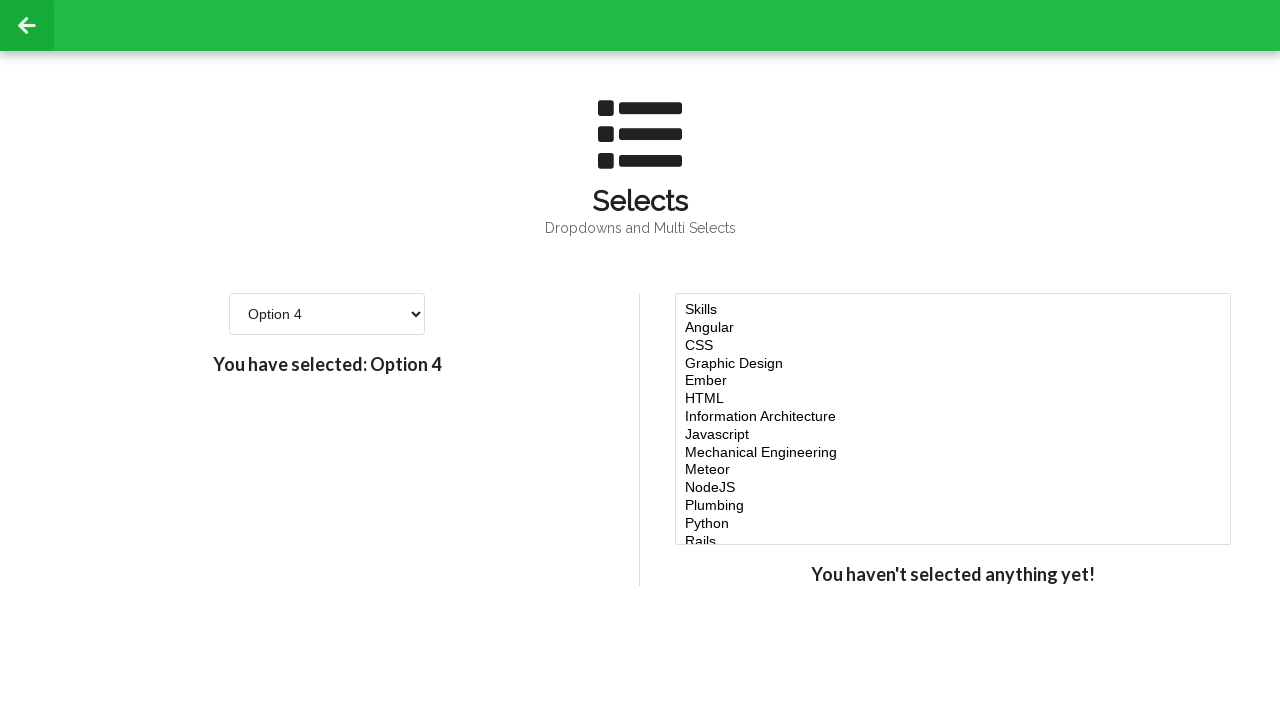

Retrieved all dropdown options for verification
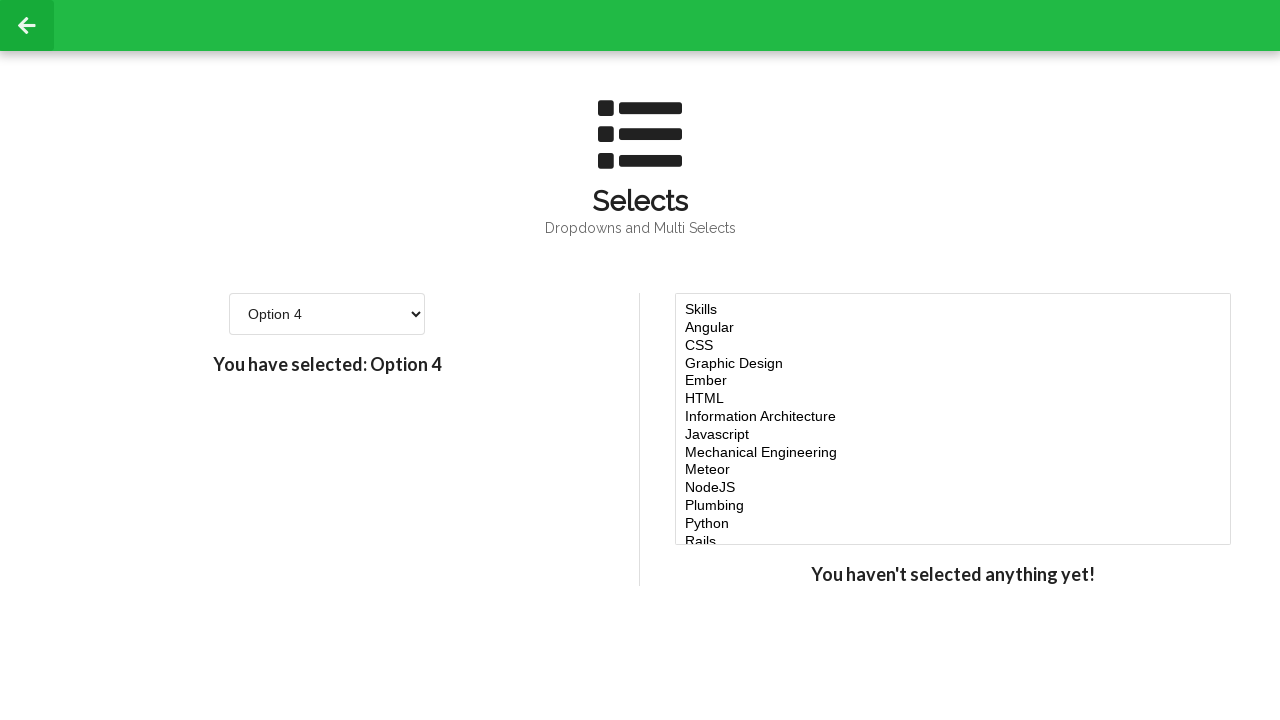

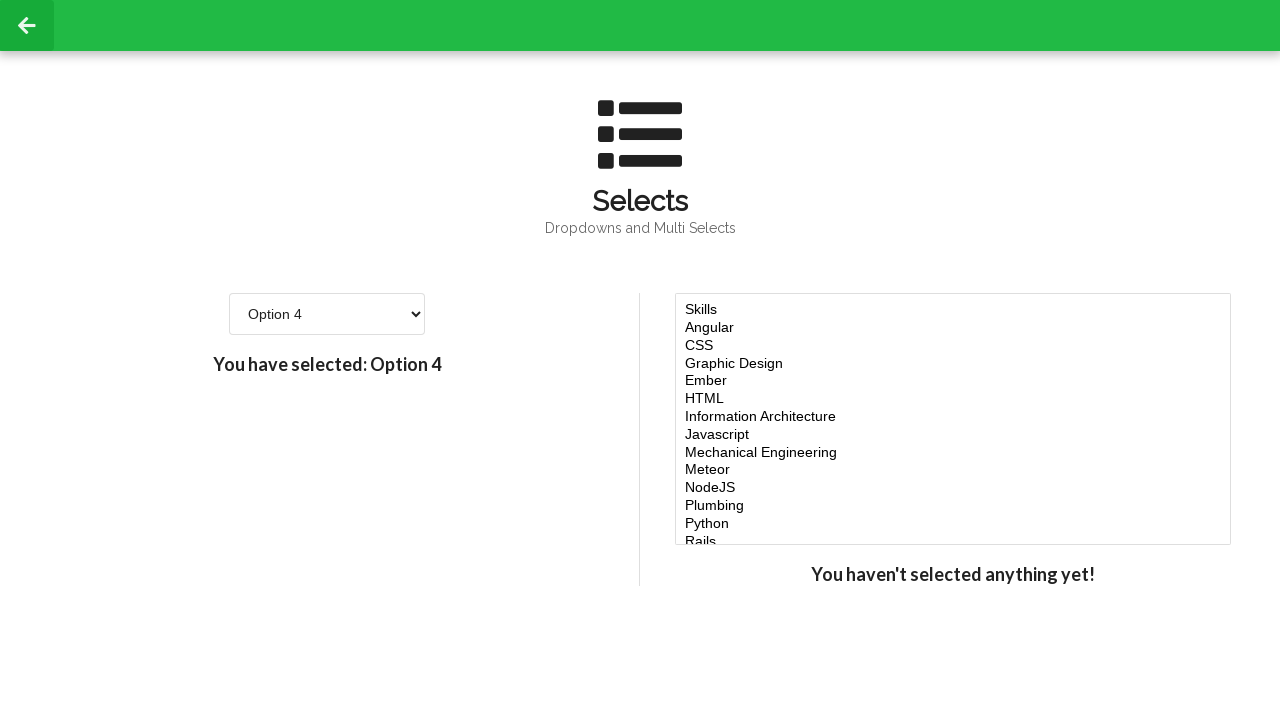